Tests dynamic loading functionality by clicking a start button and waiting for hidden content to become visible

Starting URL: https://the-internet.herokuapp.com/dynamic_loading/1

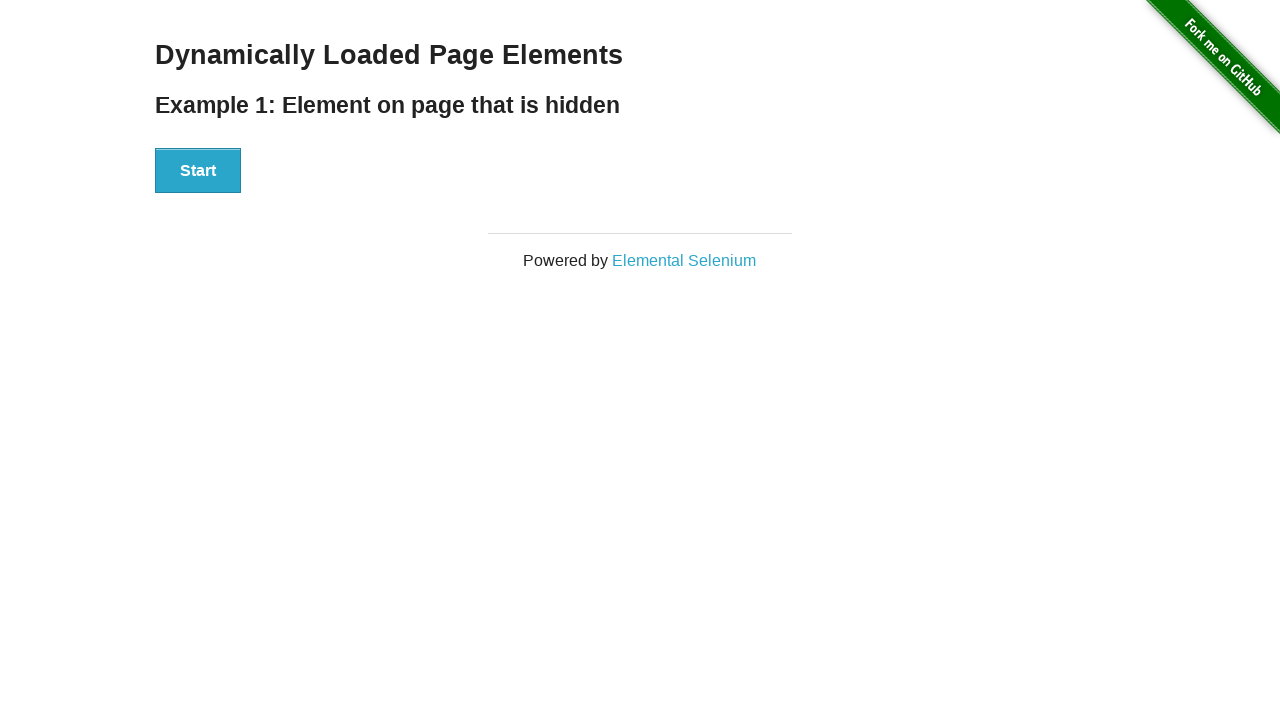

Clicked start button to trigger dynamic loading at (198, 171) on xpath=//div[@id='start']/button
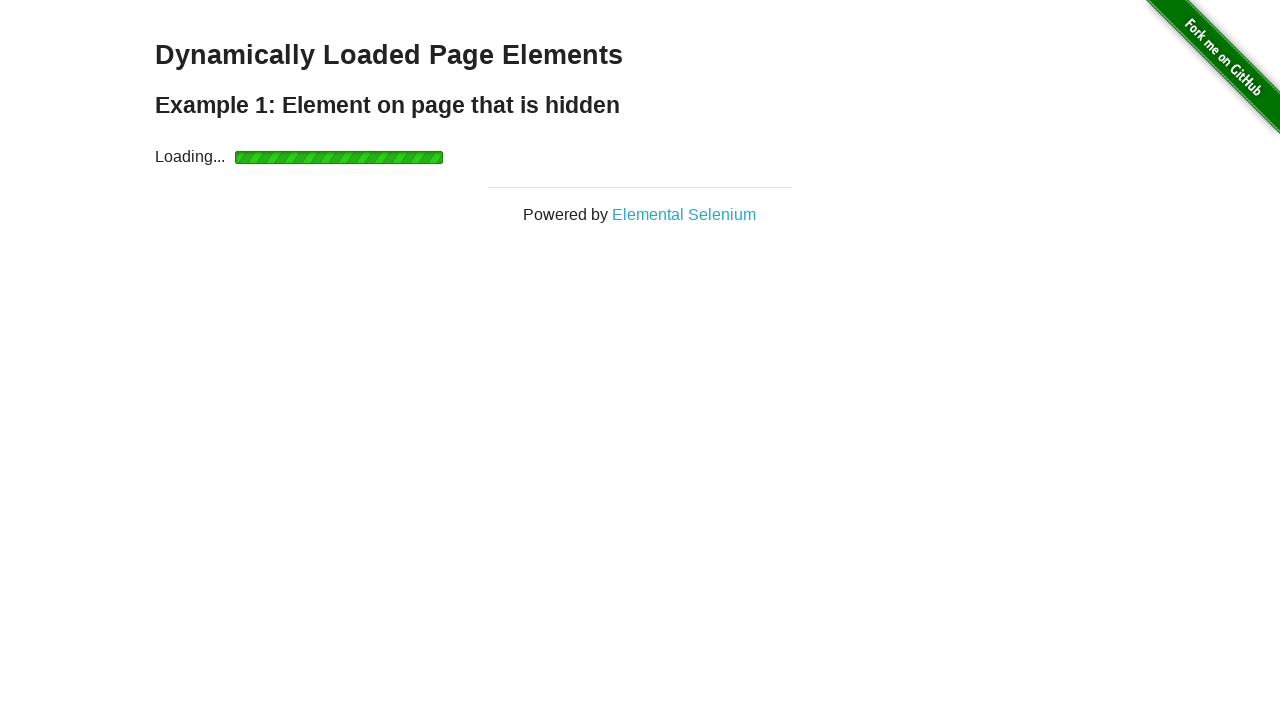

Waited for dynamically loaded content to become visible
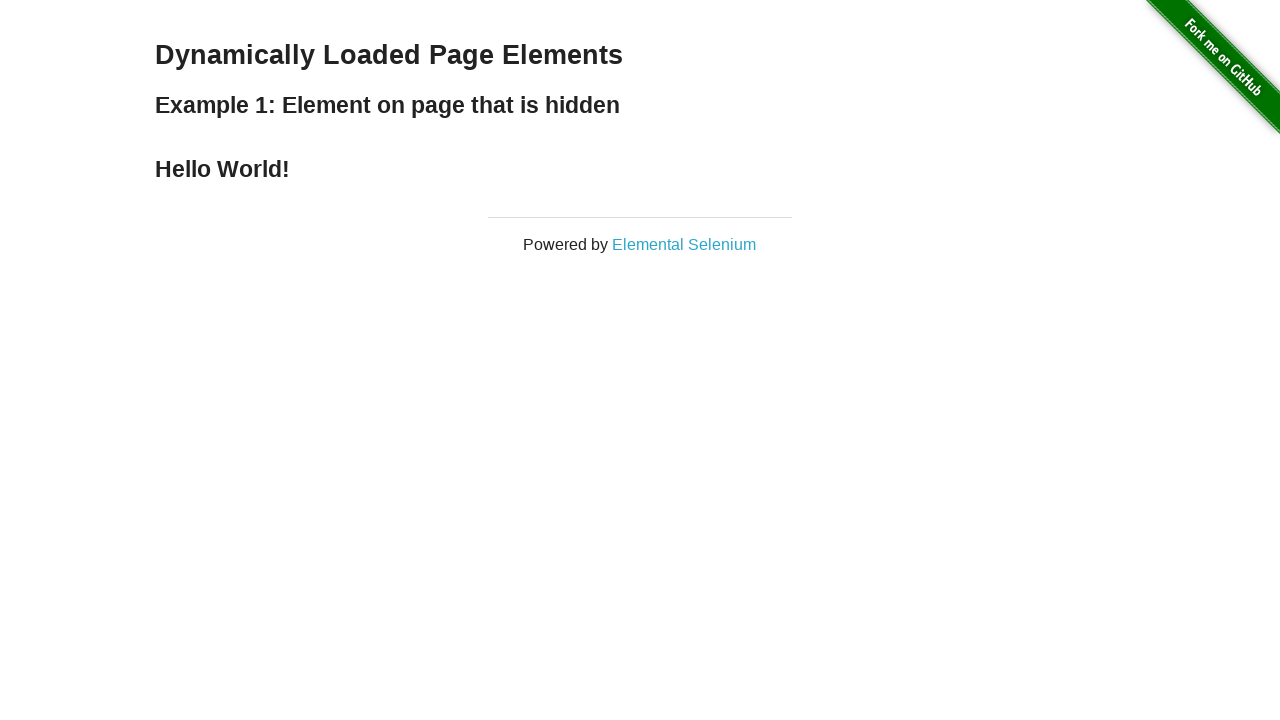

Retrieved text content from loaded element
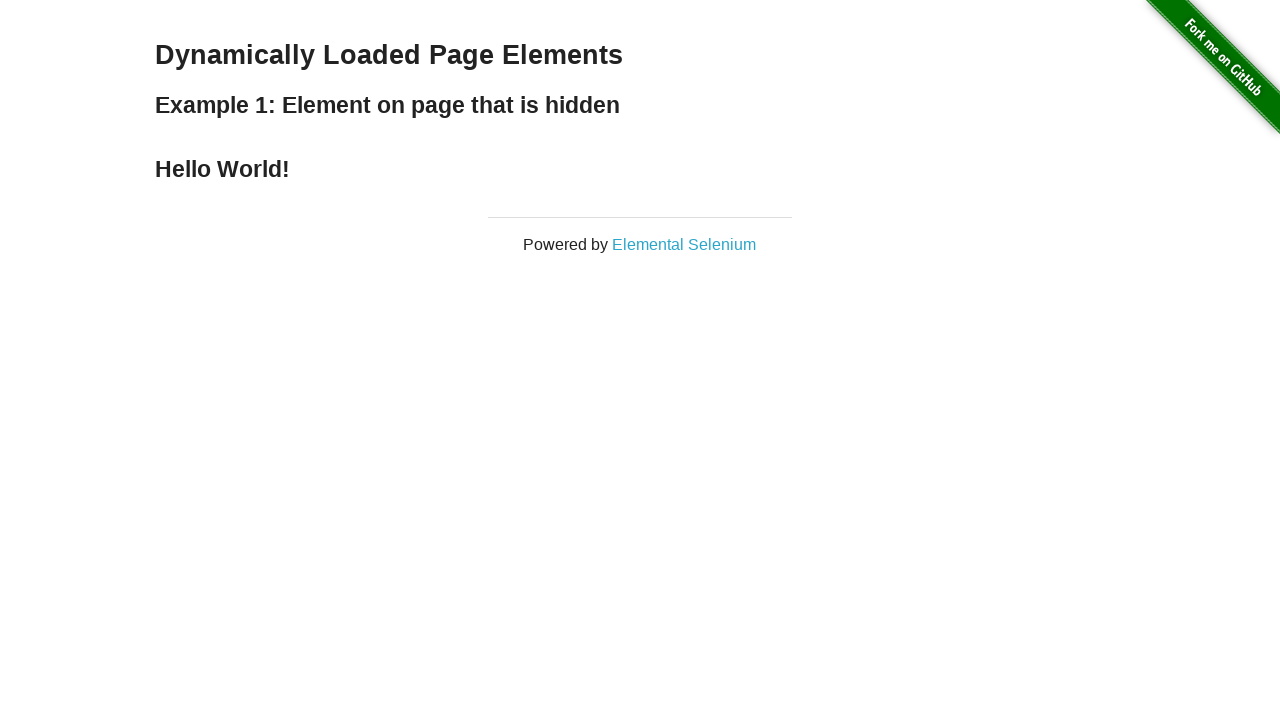

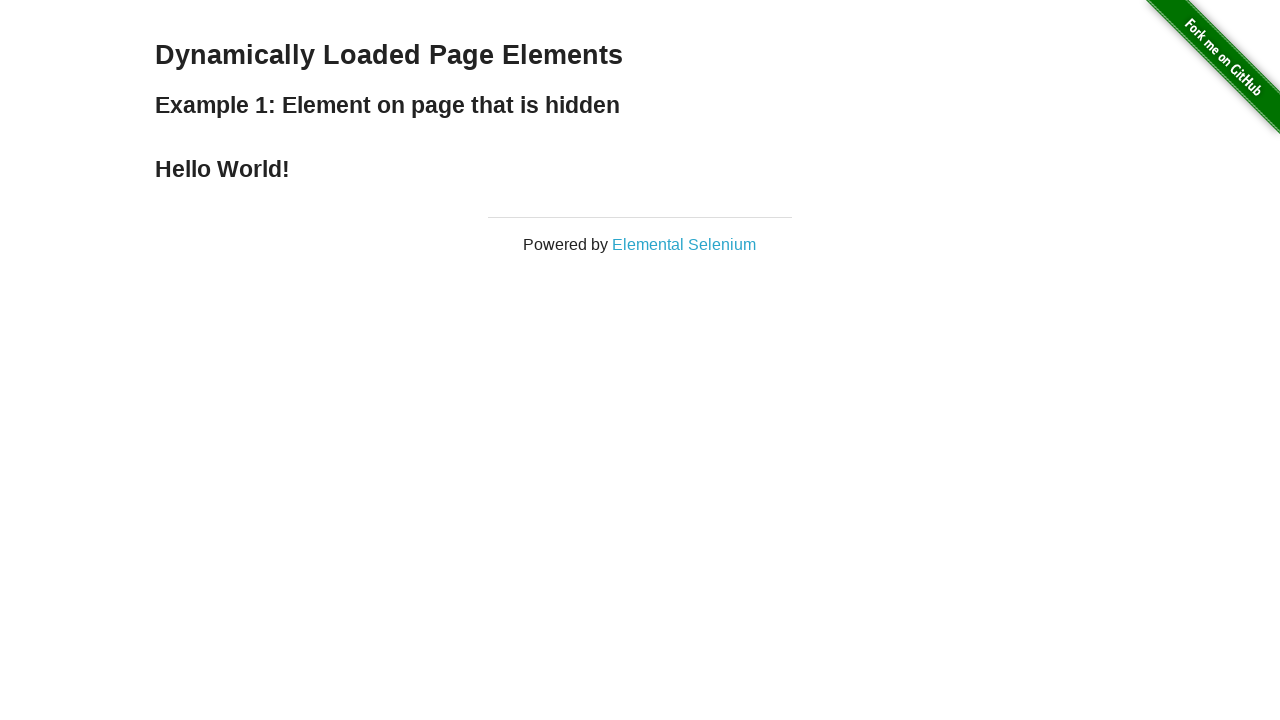